Opens the ICC Cricket homepage and verifies the URL contains 'cricket'

Starting URL: https://www.icc-cricket.com

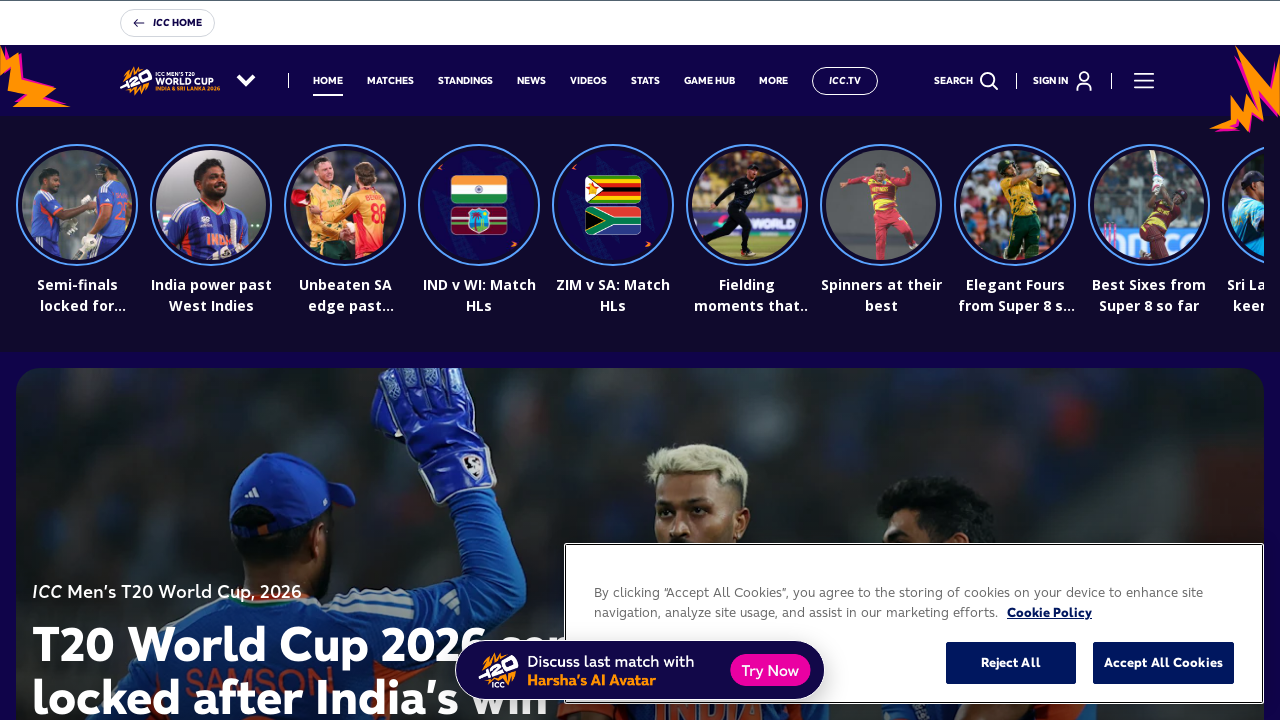

Navigated to ICC Cricket homepage at https://www.icc-cricket.com
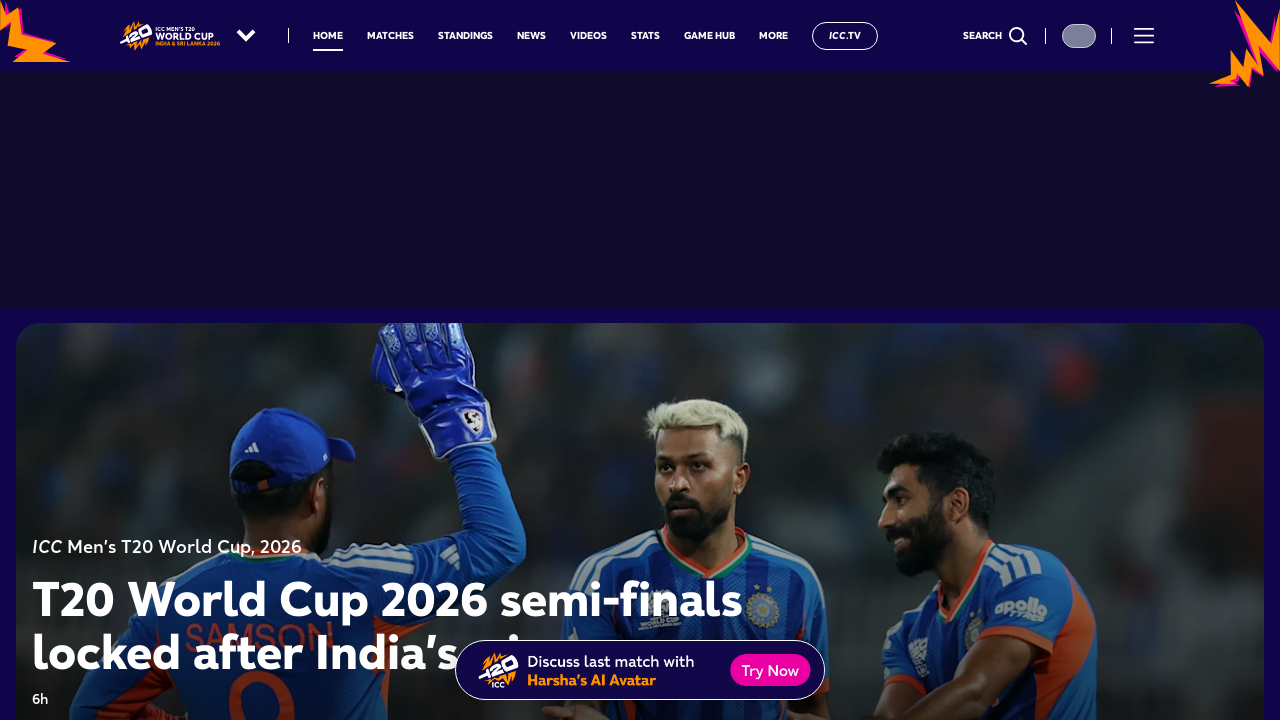

Verified that current URL contains 'cricket'
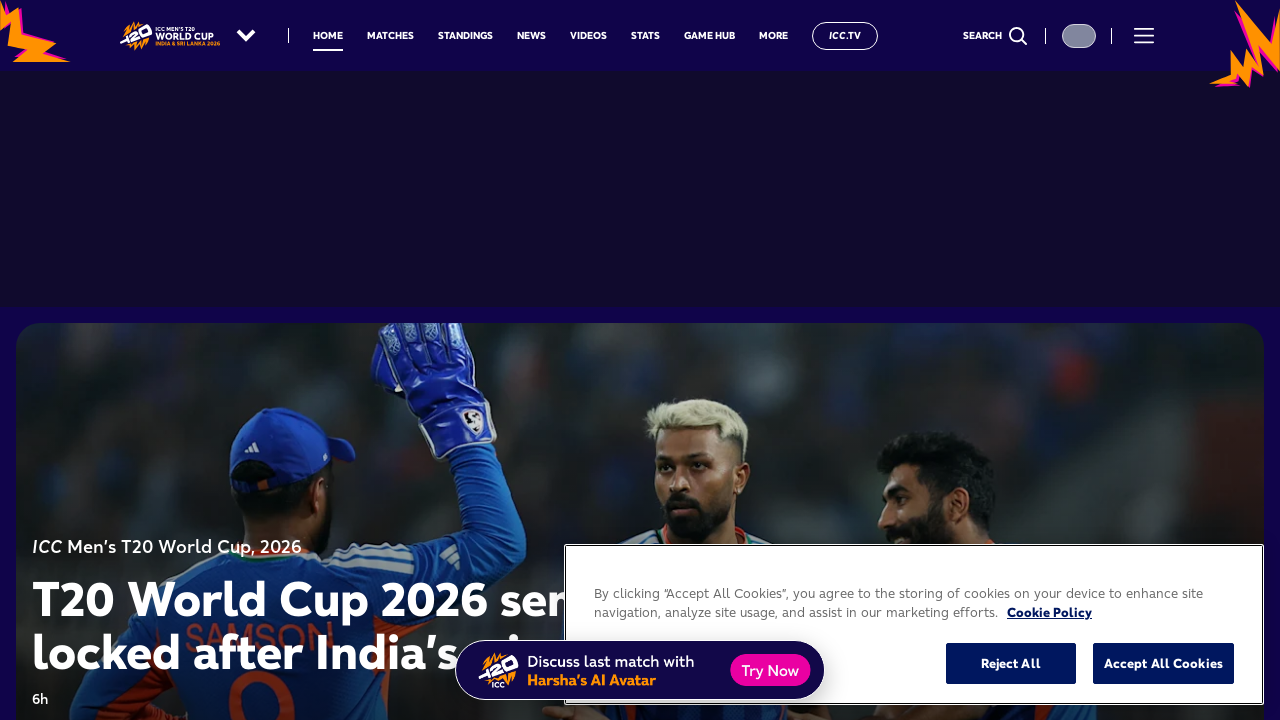

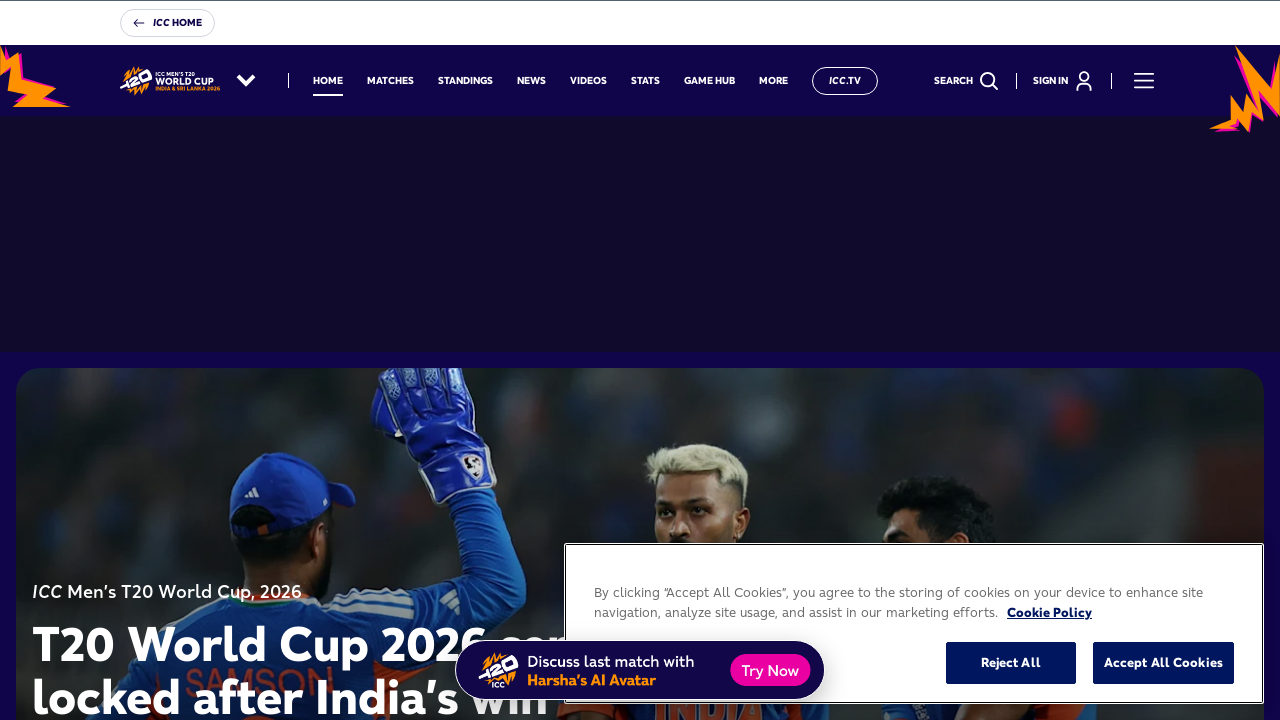